Tests a slow calculator web application by setting a delay value, performing an addition operation (7 + 8), and verifying the result equals 15.

Starting URL: https://bonigarcia.dev/selenium-webdriver-java/slow-calculator.html

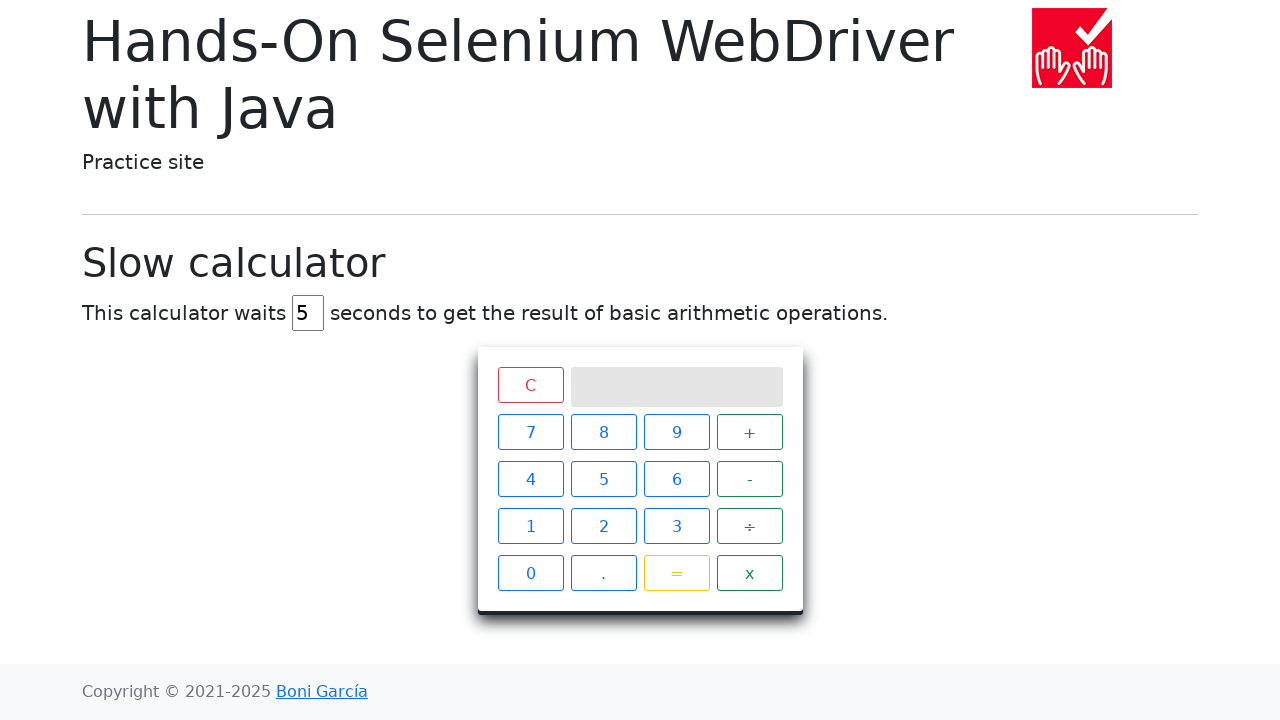

Navigated to slow calculator application
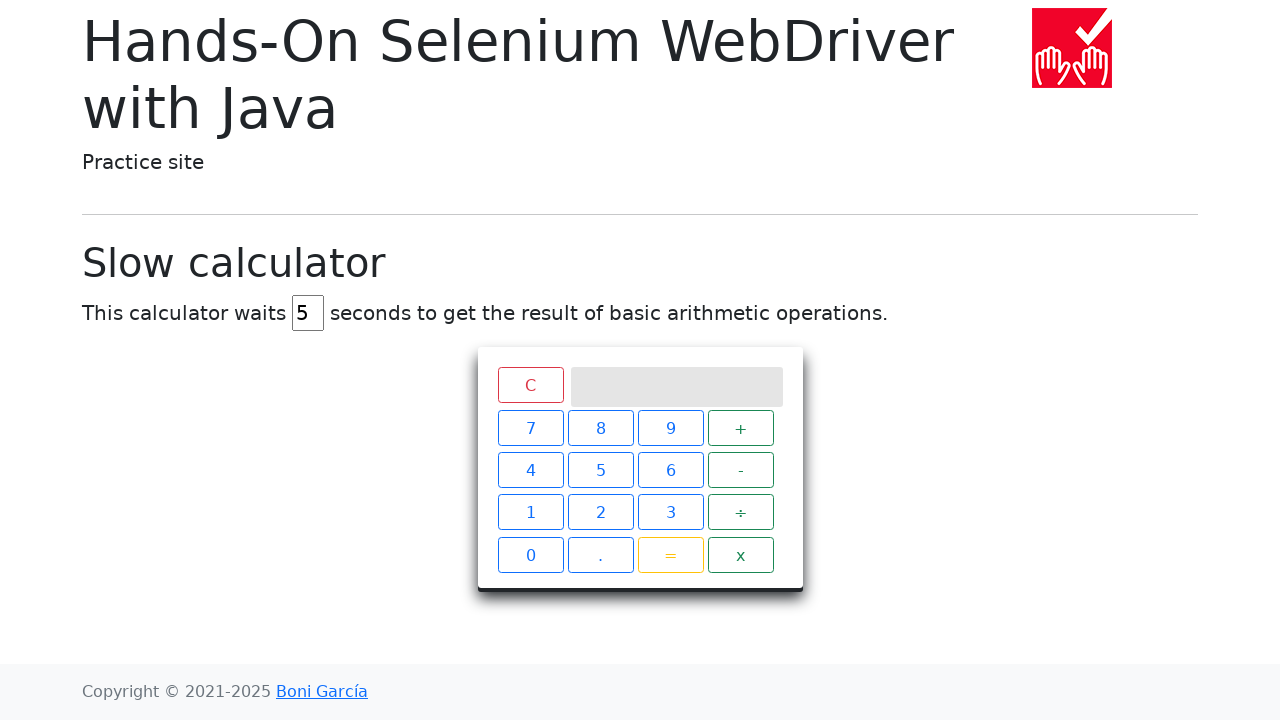

Cleared the delay input field on #delay
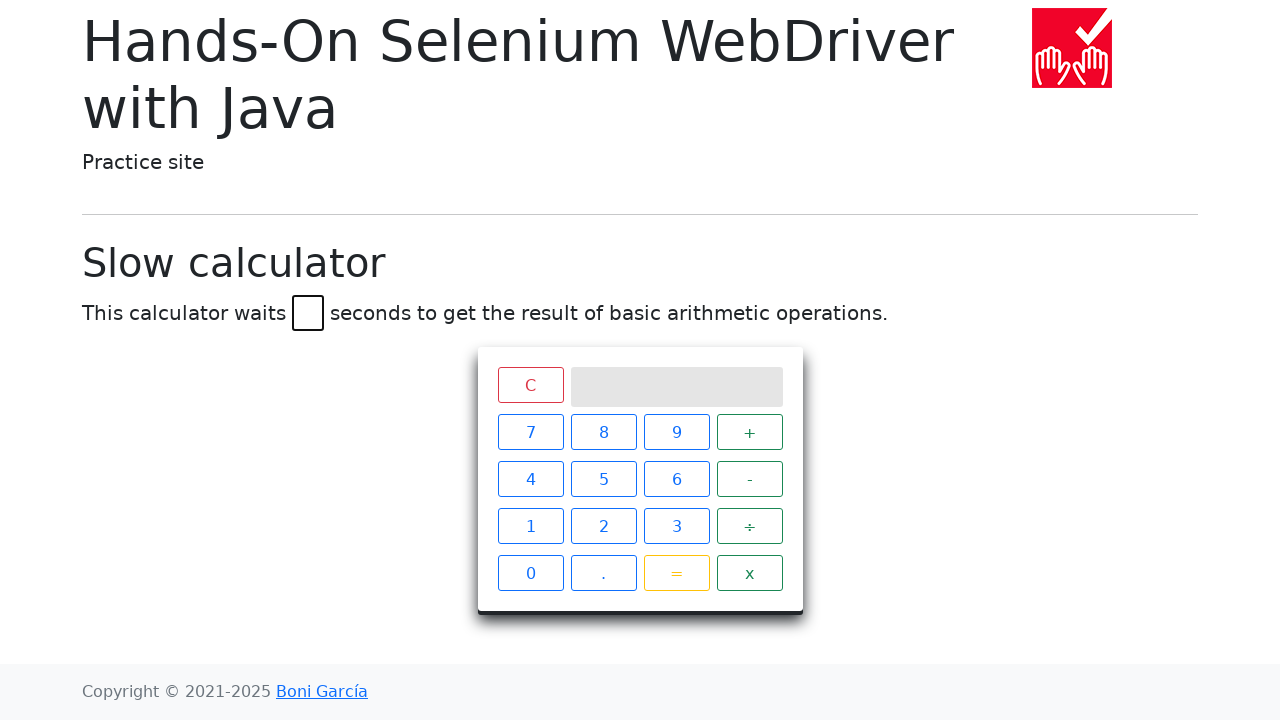

Set delay value to 5 seconds on #delay
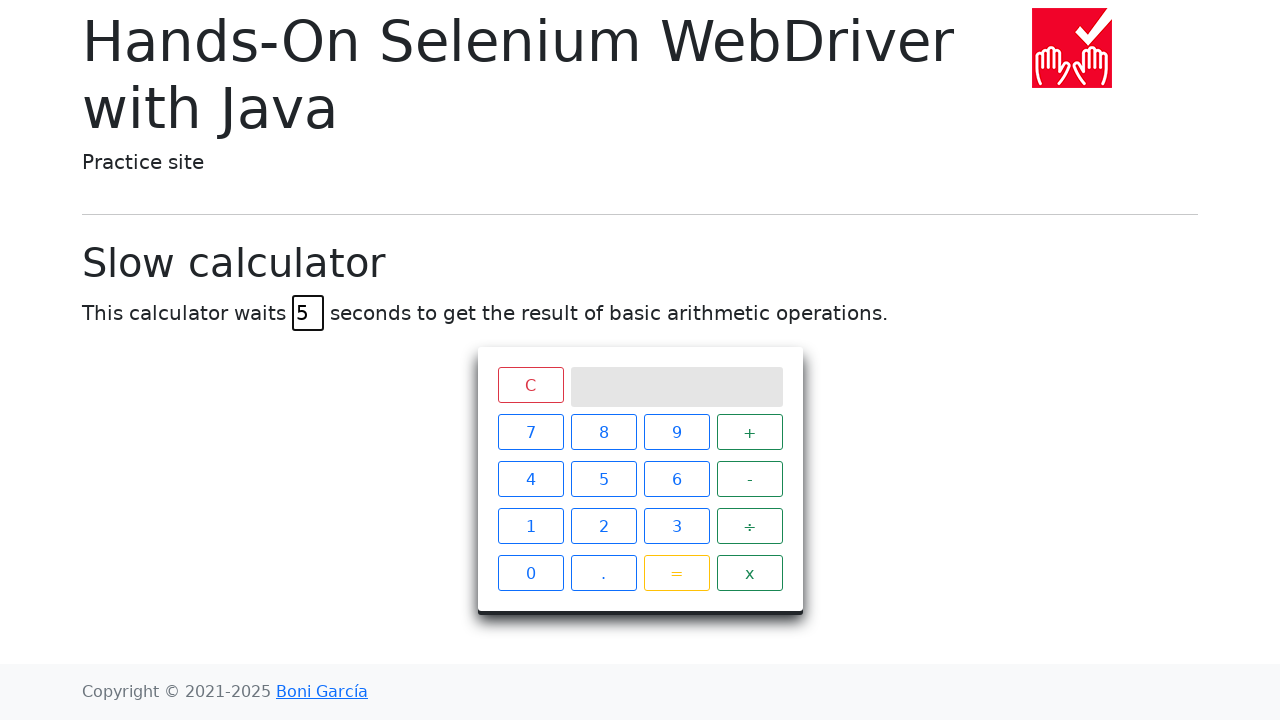

Clicked number 7 at (530, 432) on xpath=//span[text()='7']
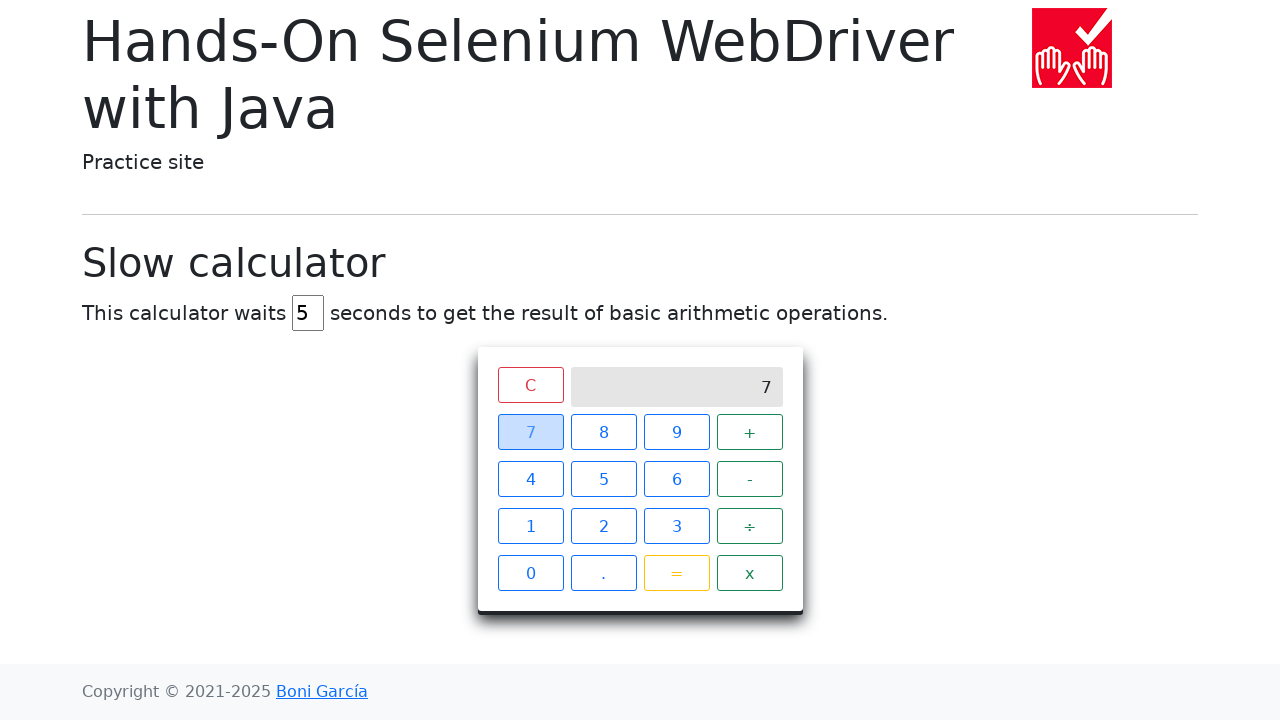

Clicked addition operator at (750, 432) on xpath=//span[text()='+']
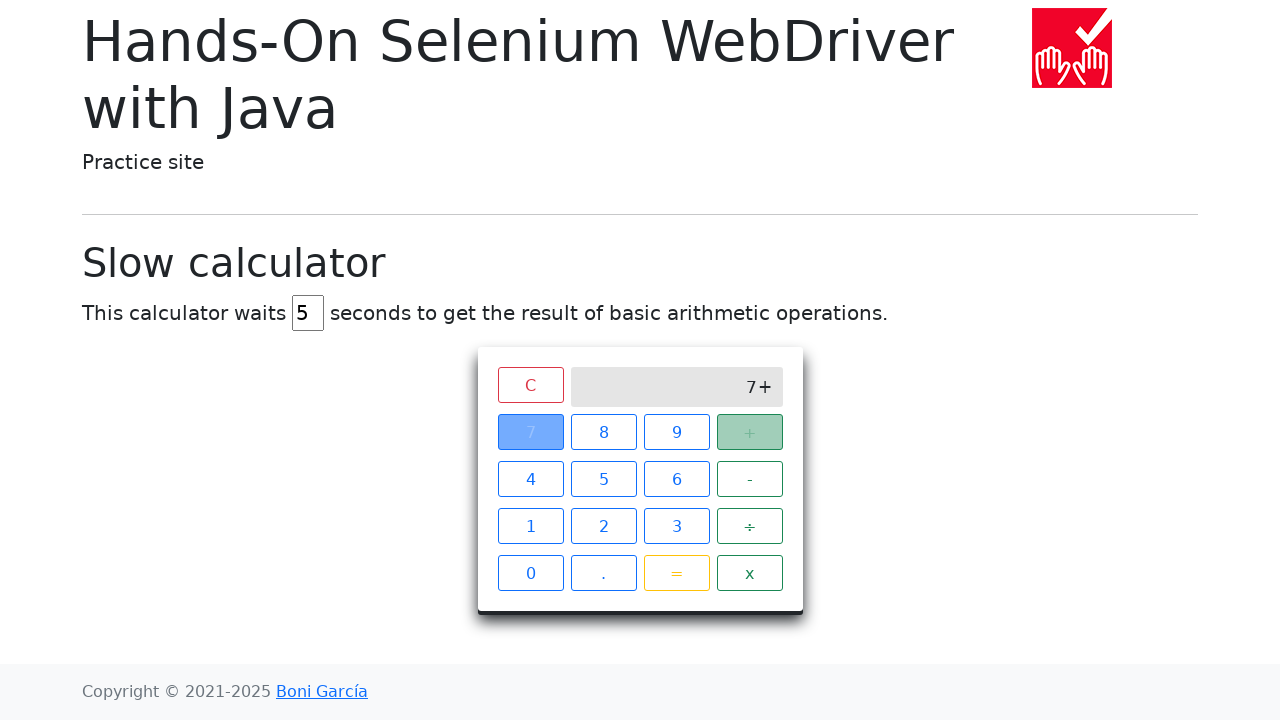

Clicked number 8 at (604, 432) on xpath=//span[text()='8']
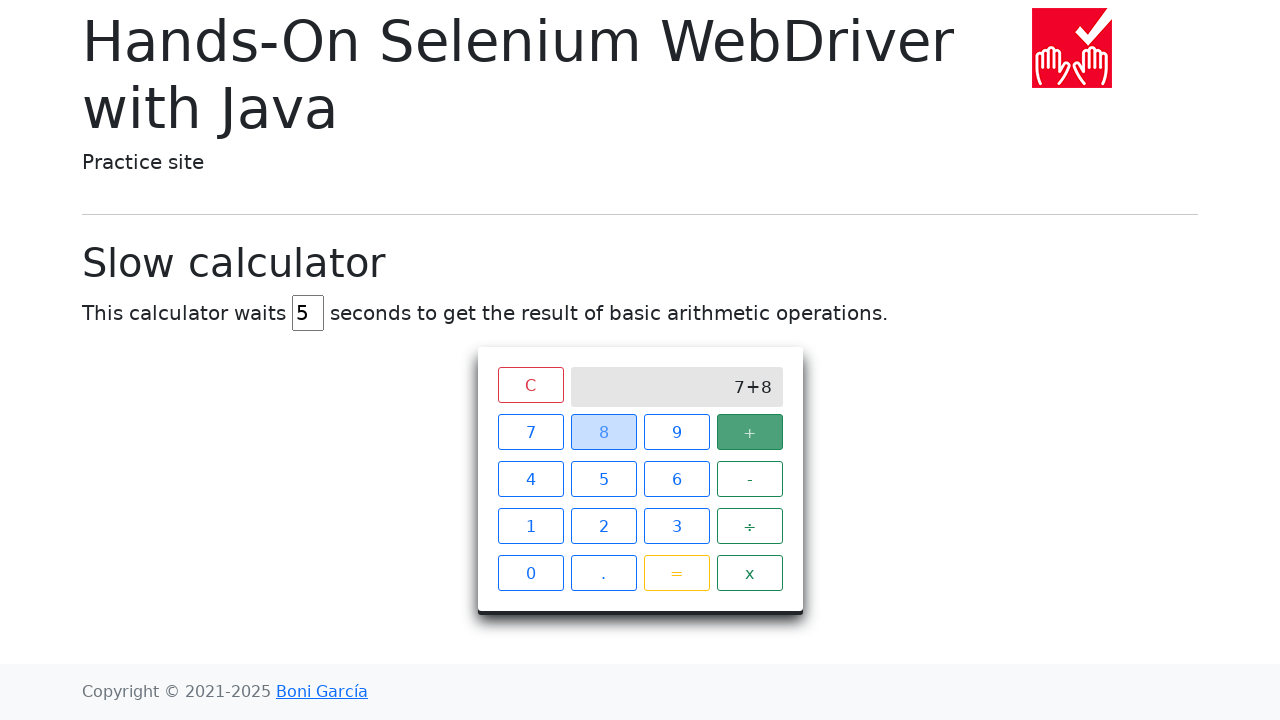

Clicked equals button to calculate result at (676, 573) on xpath=//span[text()='=']
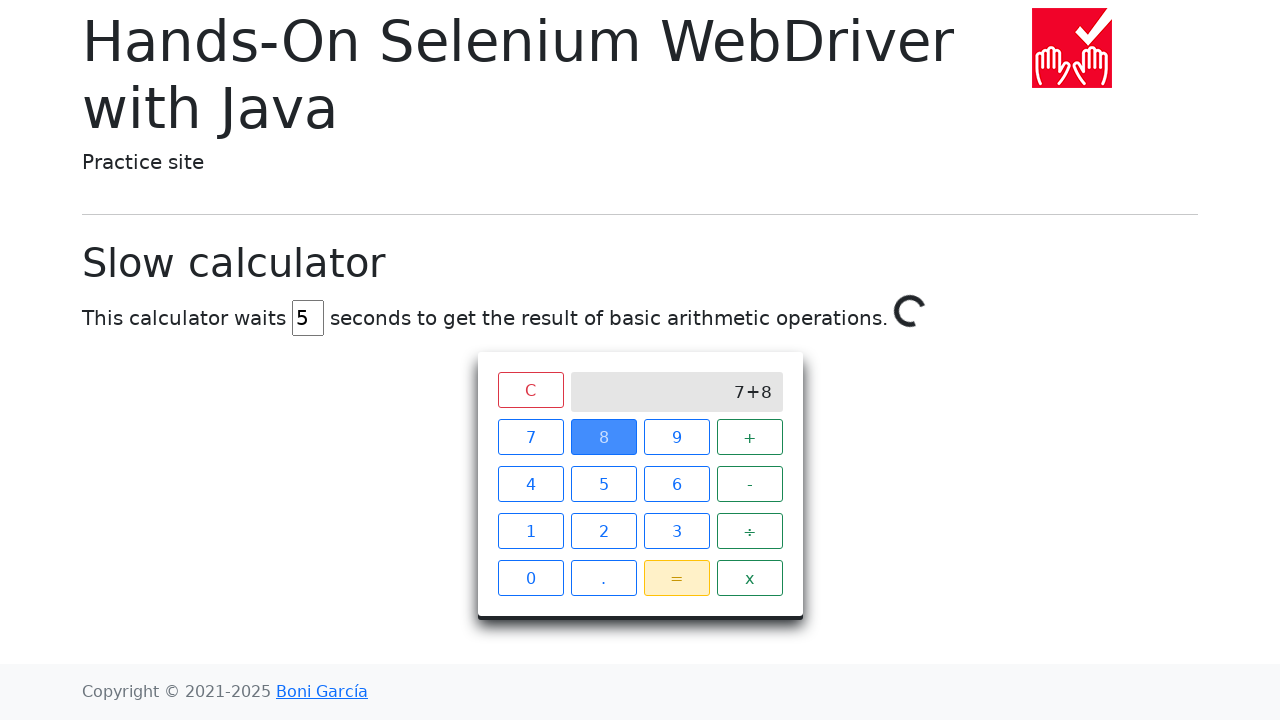

Verified calculation result equals 15
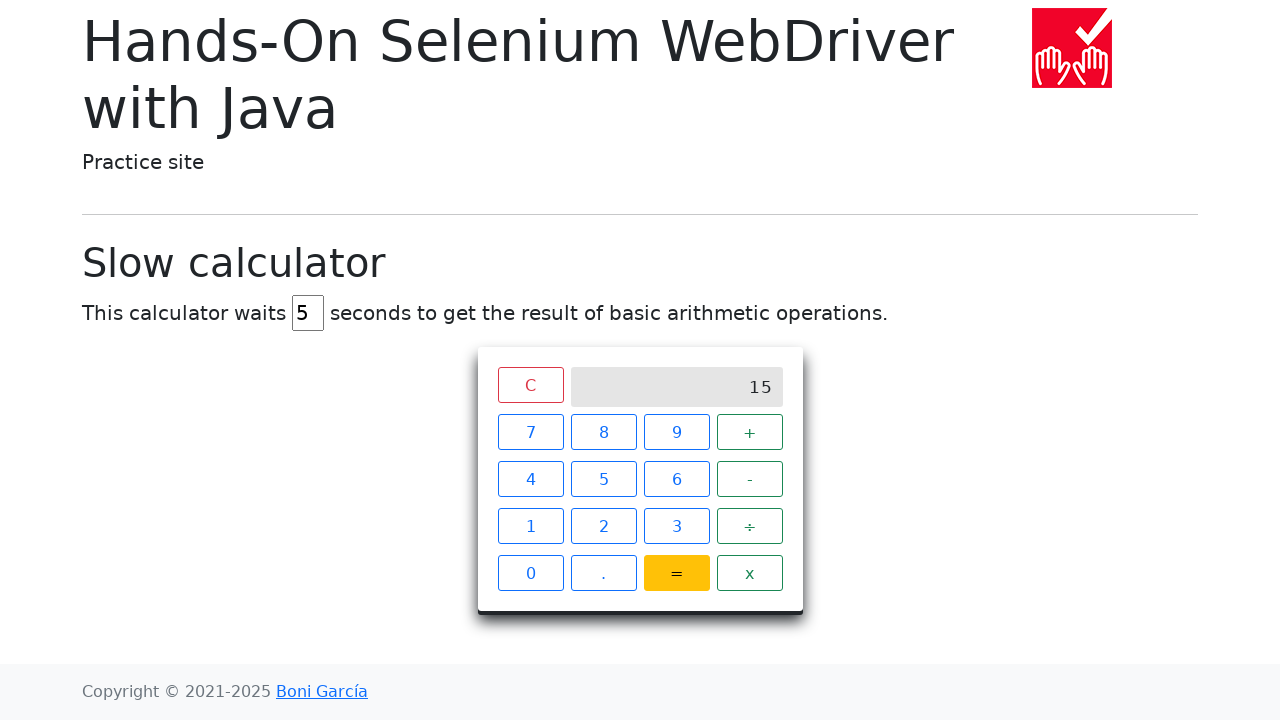

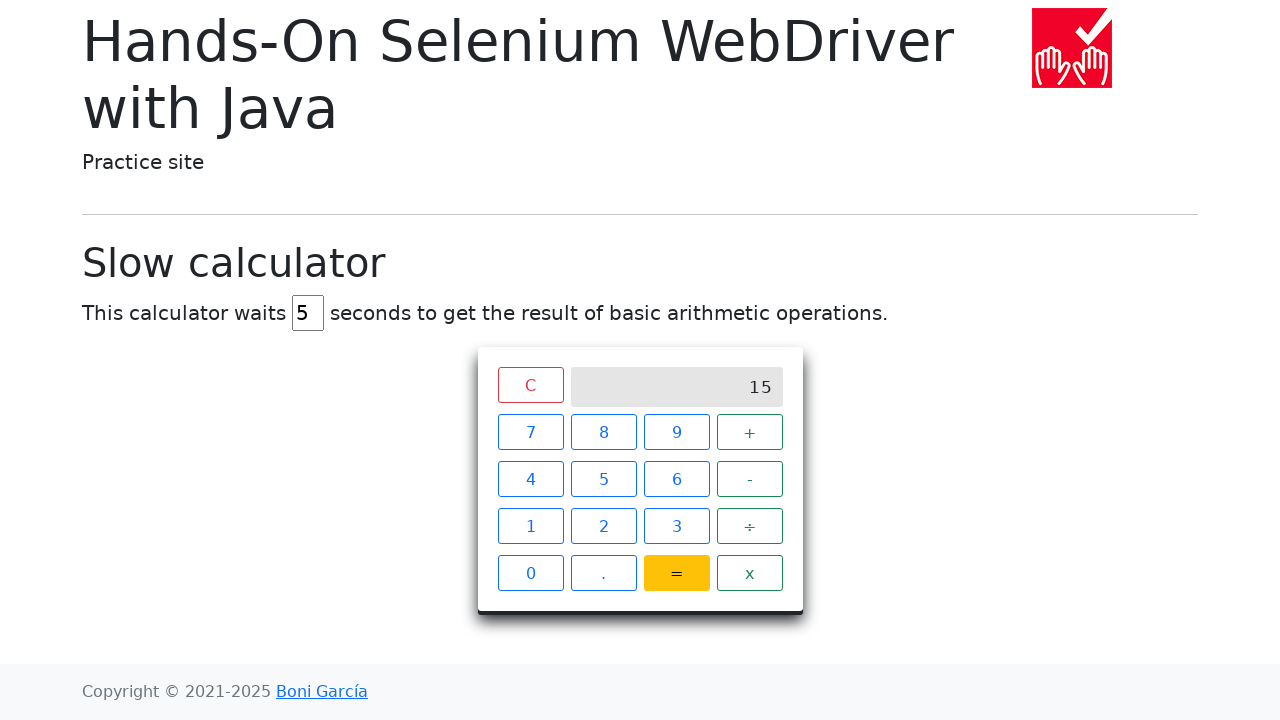